Tests invalid login credentials by attempting login with non-matching username and password combinations

Starting URL: https://www.saucedemo.com/

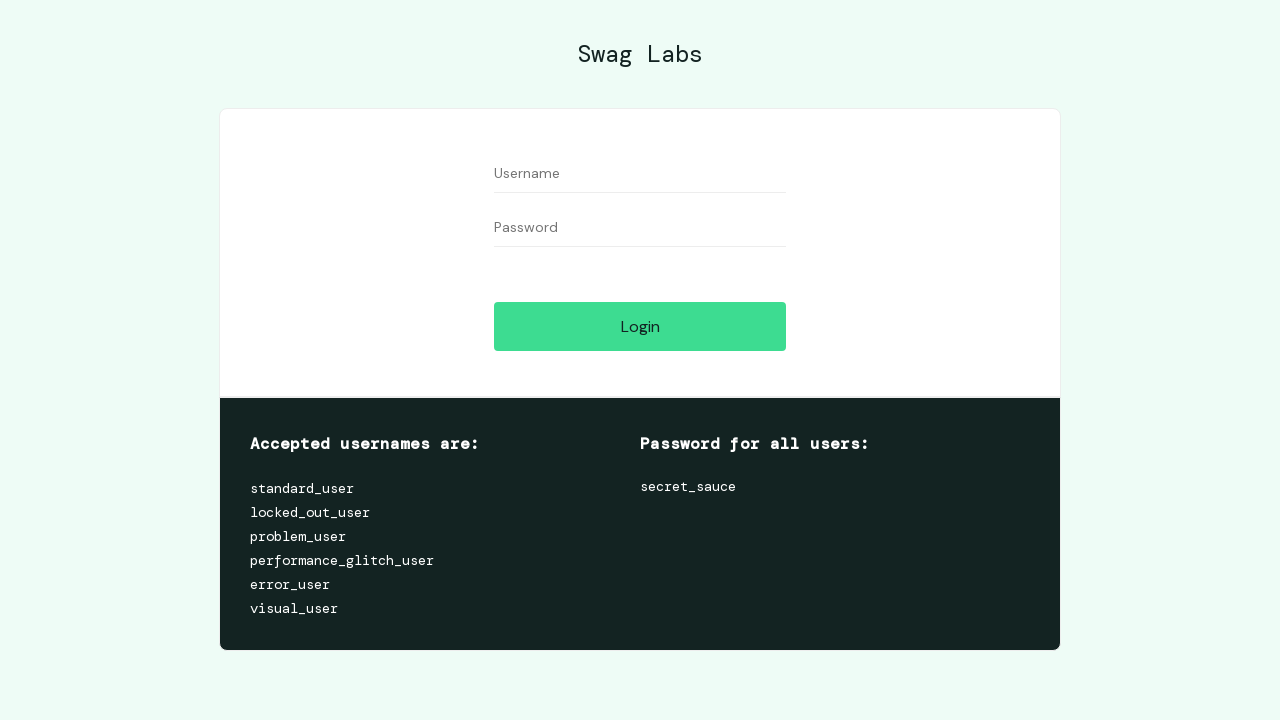

Filled username field with invalid credentials 'invaliduser456' on #user-name
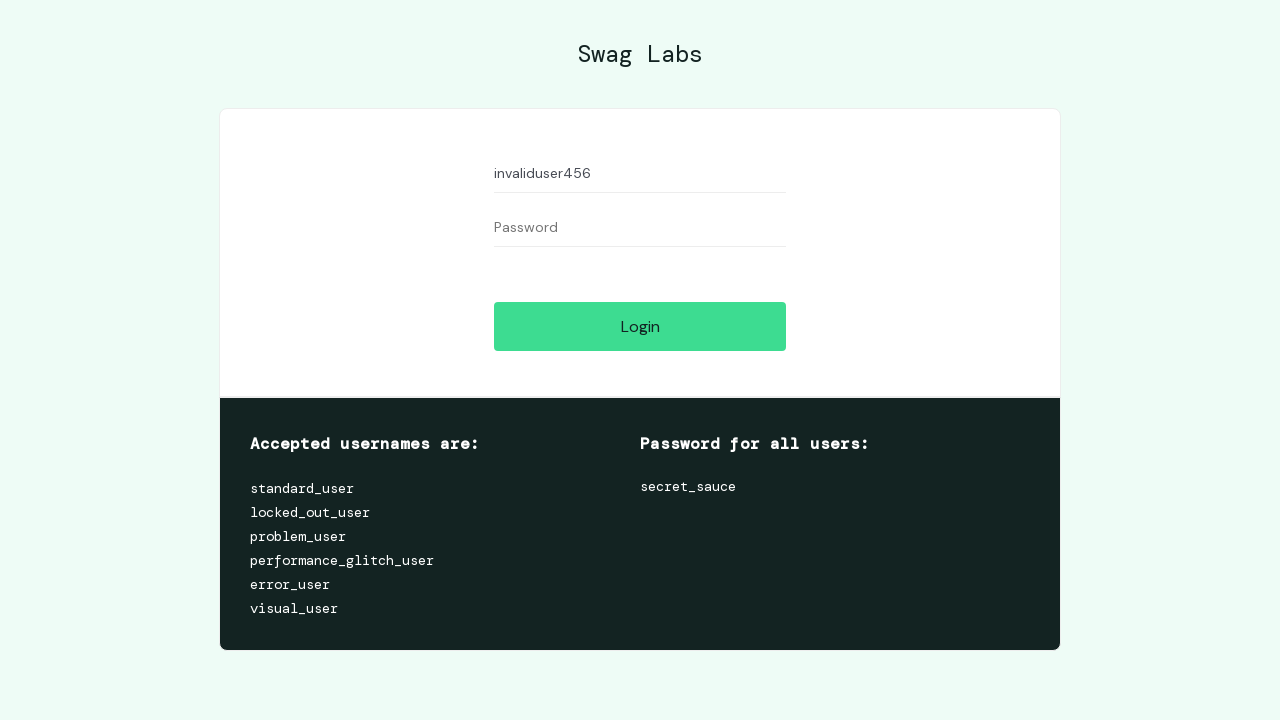

Filled password field with invalid credentials 'wrongpass789' on #password
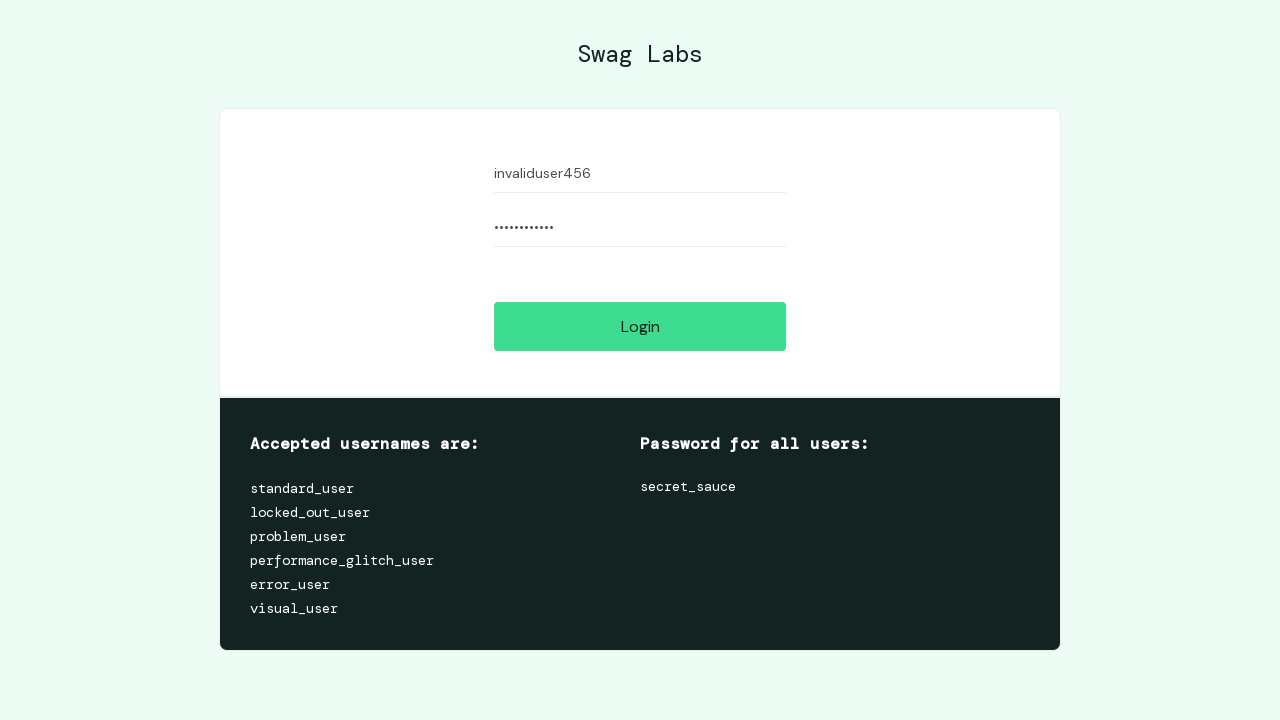

Clicked login button to attempt authentication with non-matching credentials at (640, 326) on #login-button
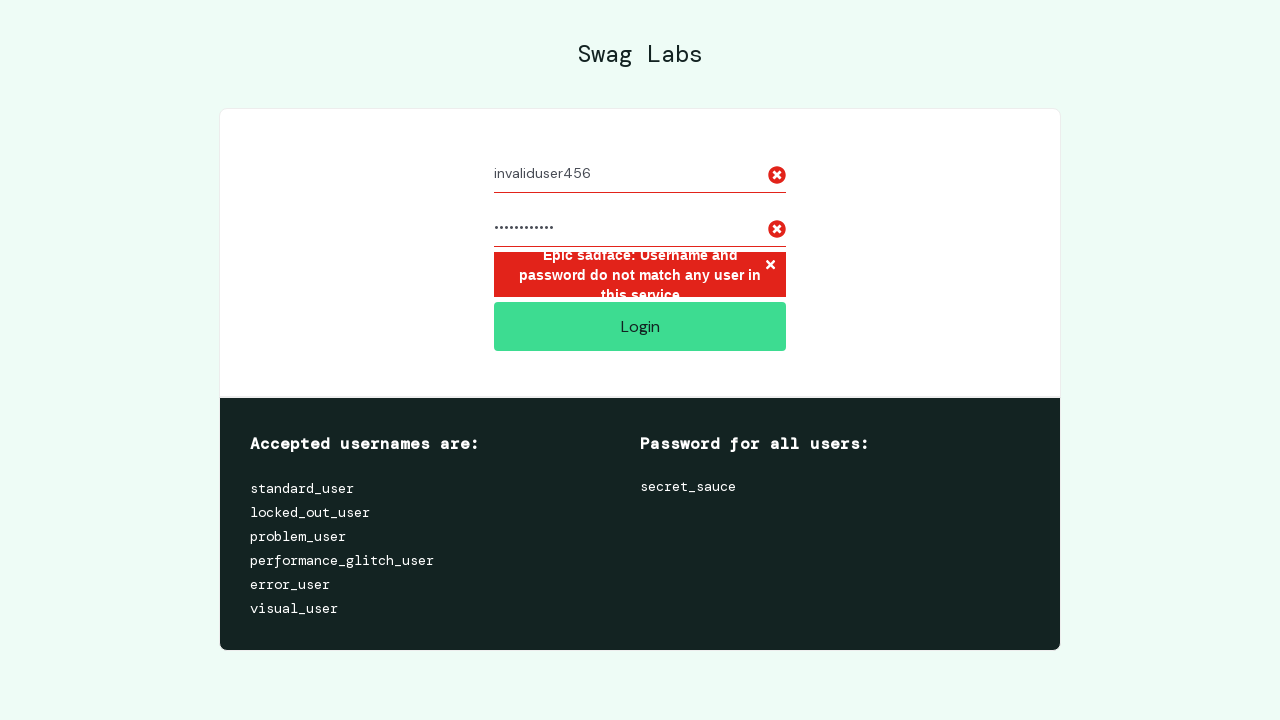

Error message displayed confirming username and password do not match any user in the service
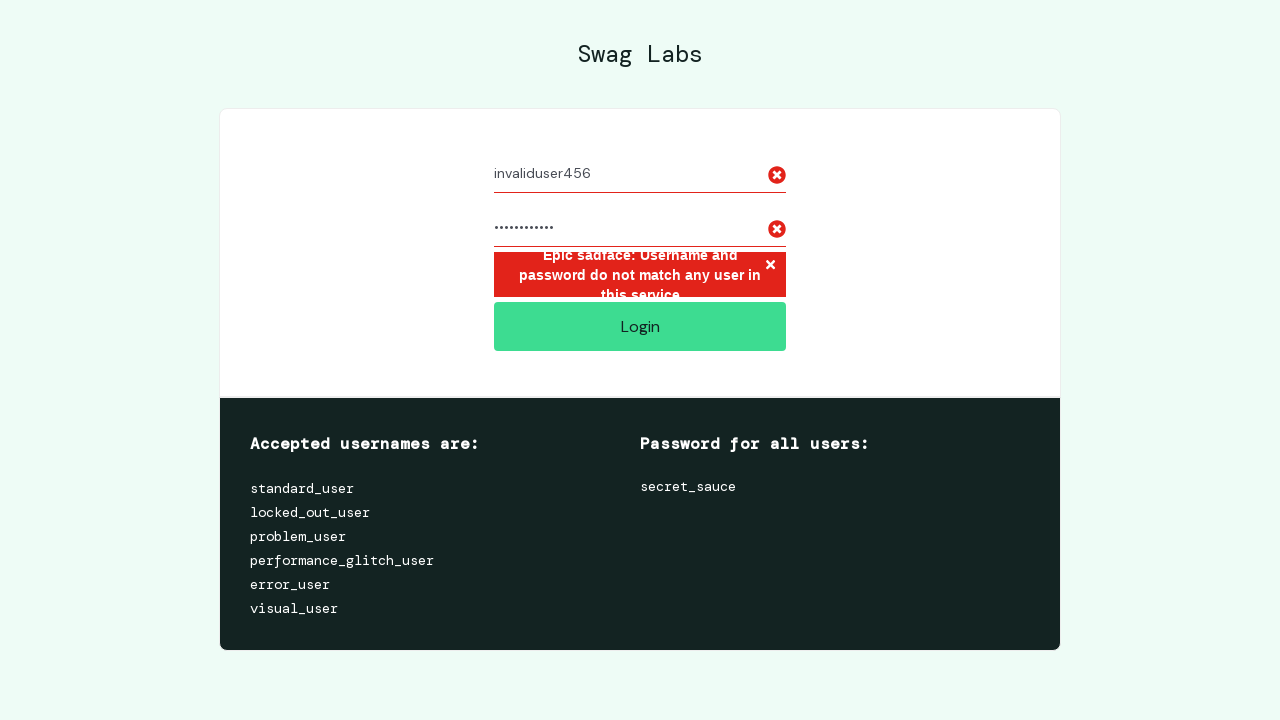

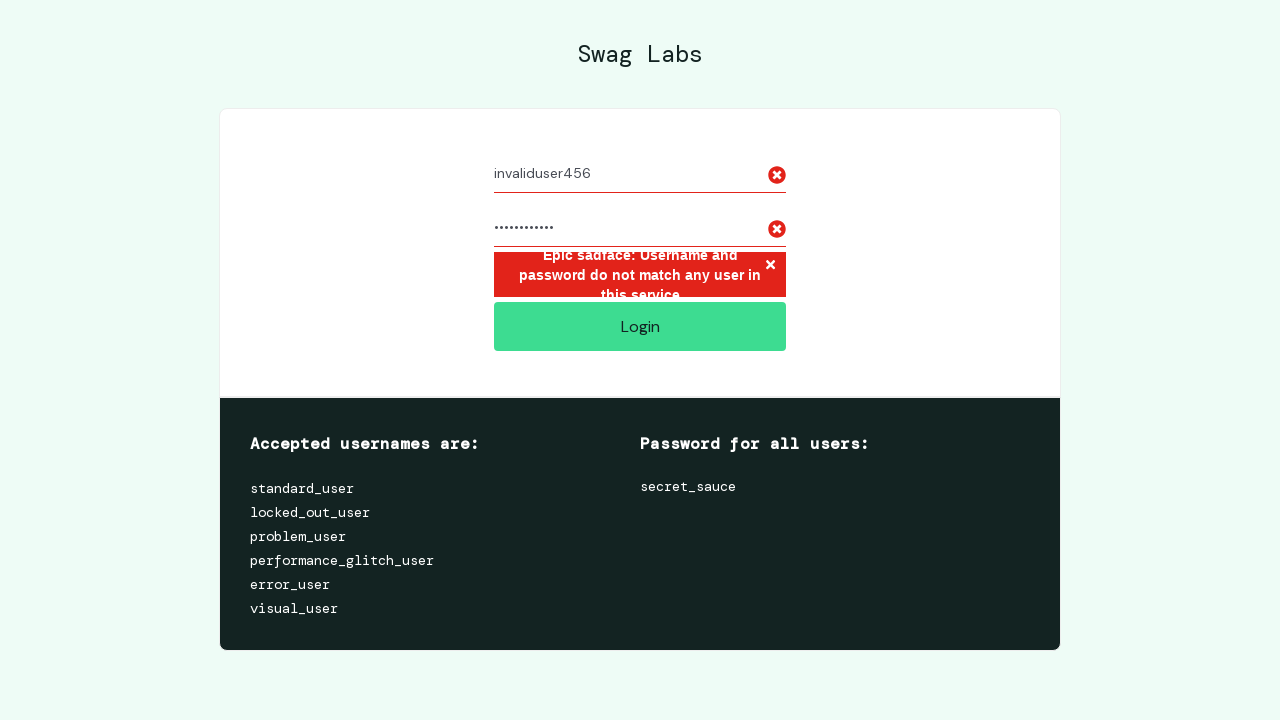